Tests different button click types on DemoQA including double-click, right-click (context click), and single click actions.

Starting URL: https://demoqa.com

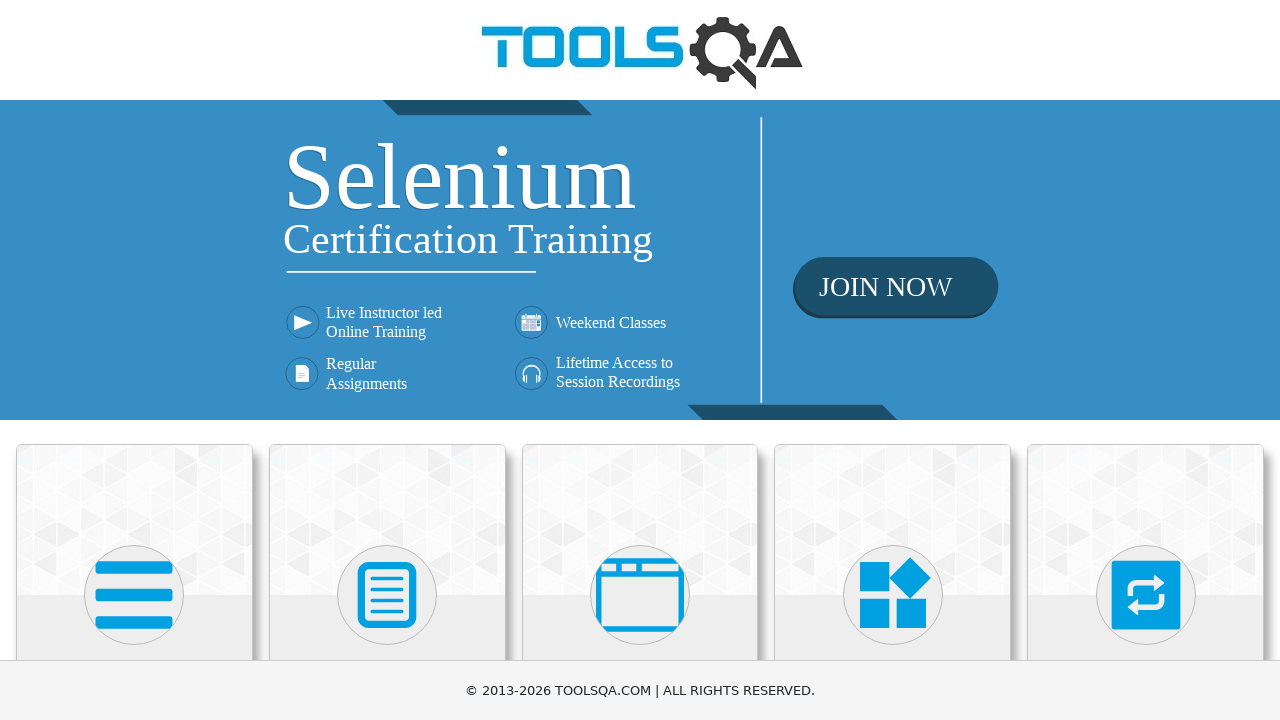

Clicked on Elements menu at (134, 595) on xpath=(//div[@class='avatar mx-auto white'])[1]
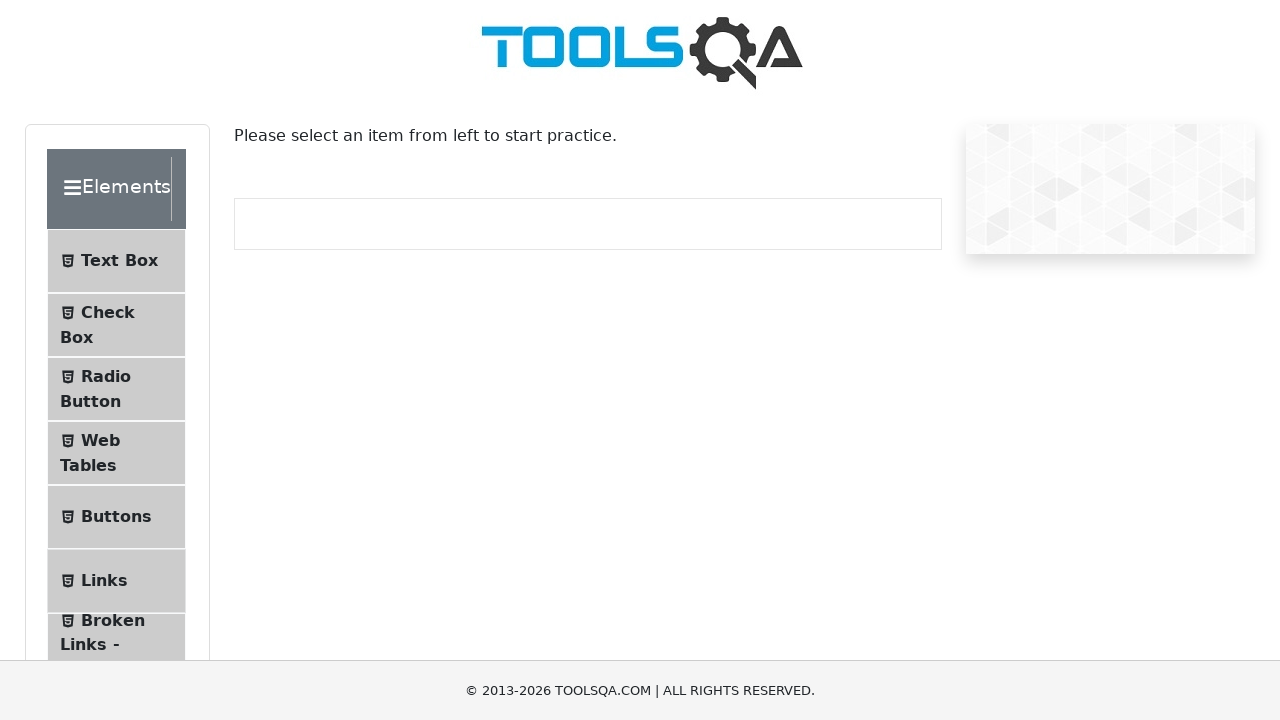

Clicked on Buttons sub-menu at (116, 517) on #item-4
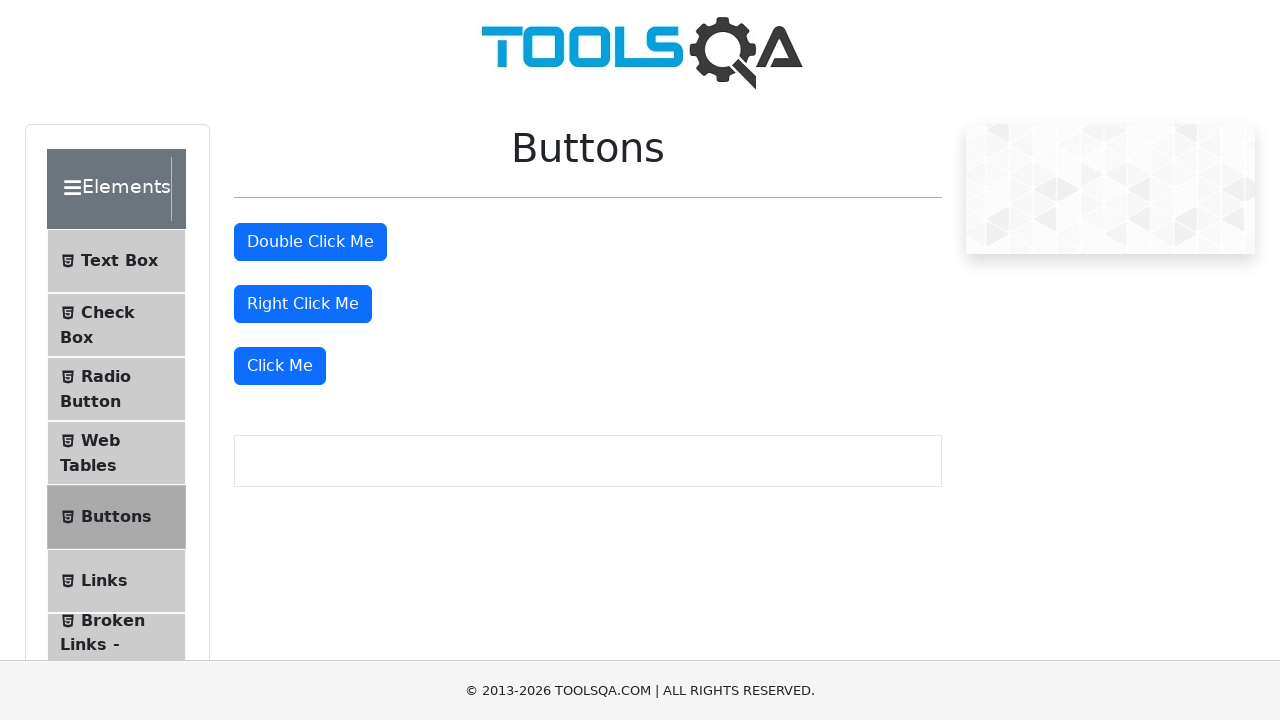

Double-clicked the button at (310, 242) on #doubleClickBtn
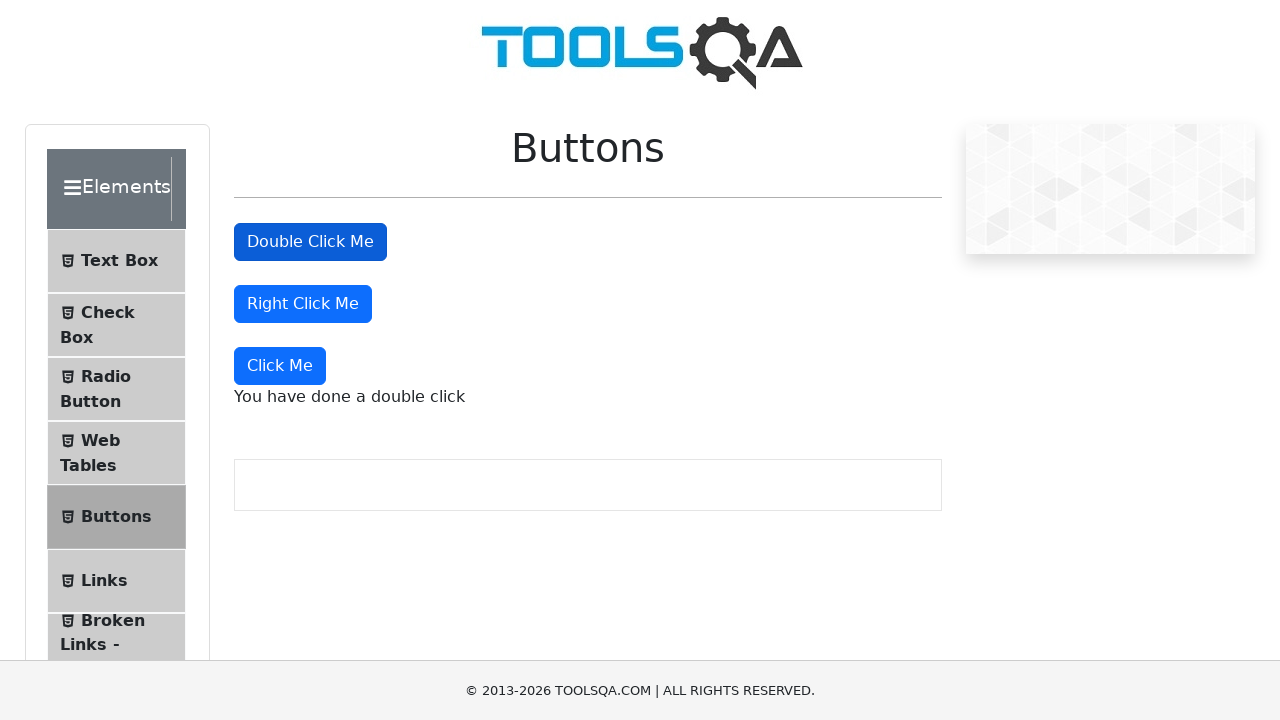

Right-clicked the button at (303, 304) on #rightClickBtn
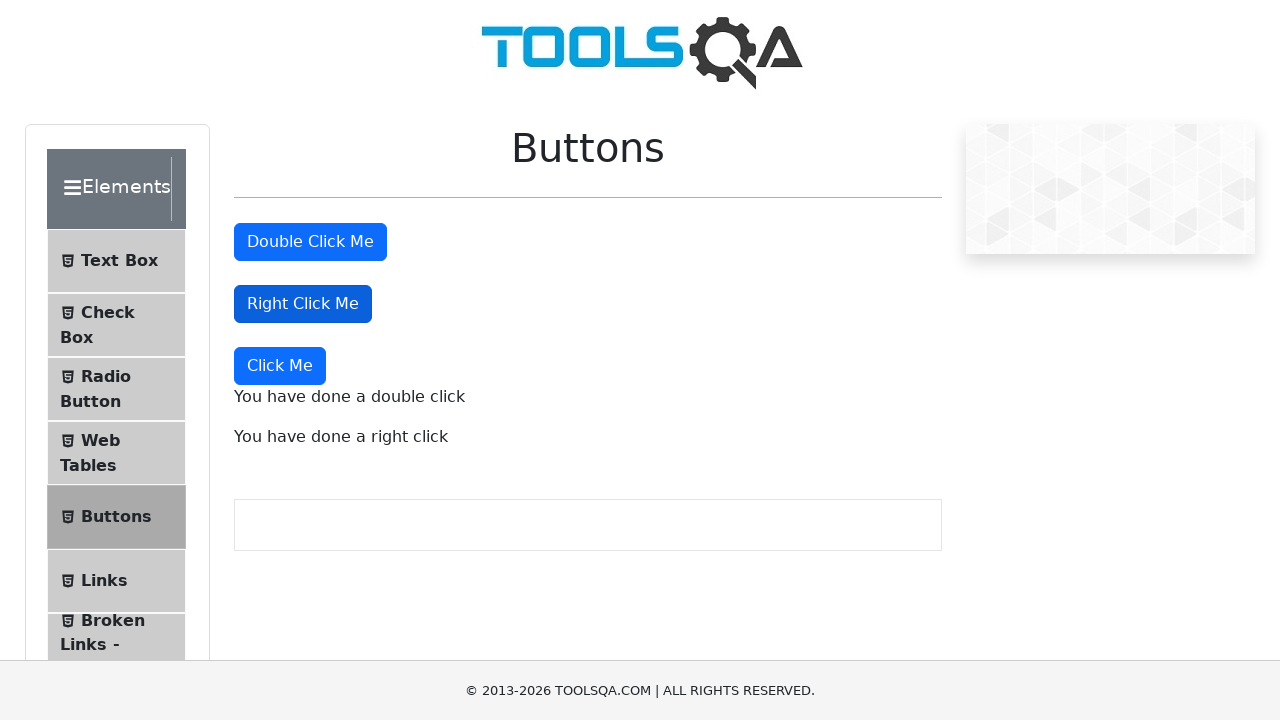

Single-clicked the 'Click Me' button at (280, 366) on xpath=(//button[normalize-space()='Click Me'])[1]
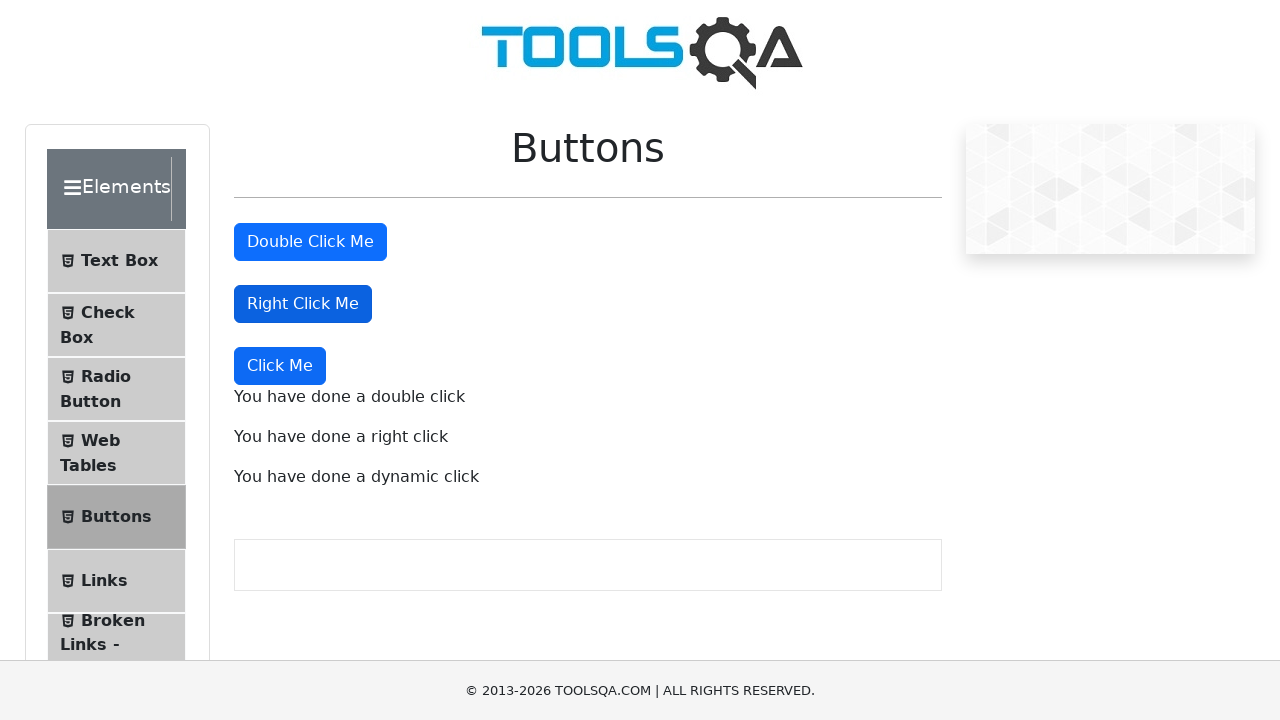

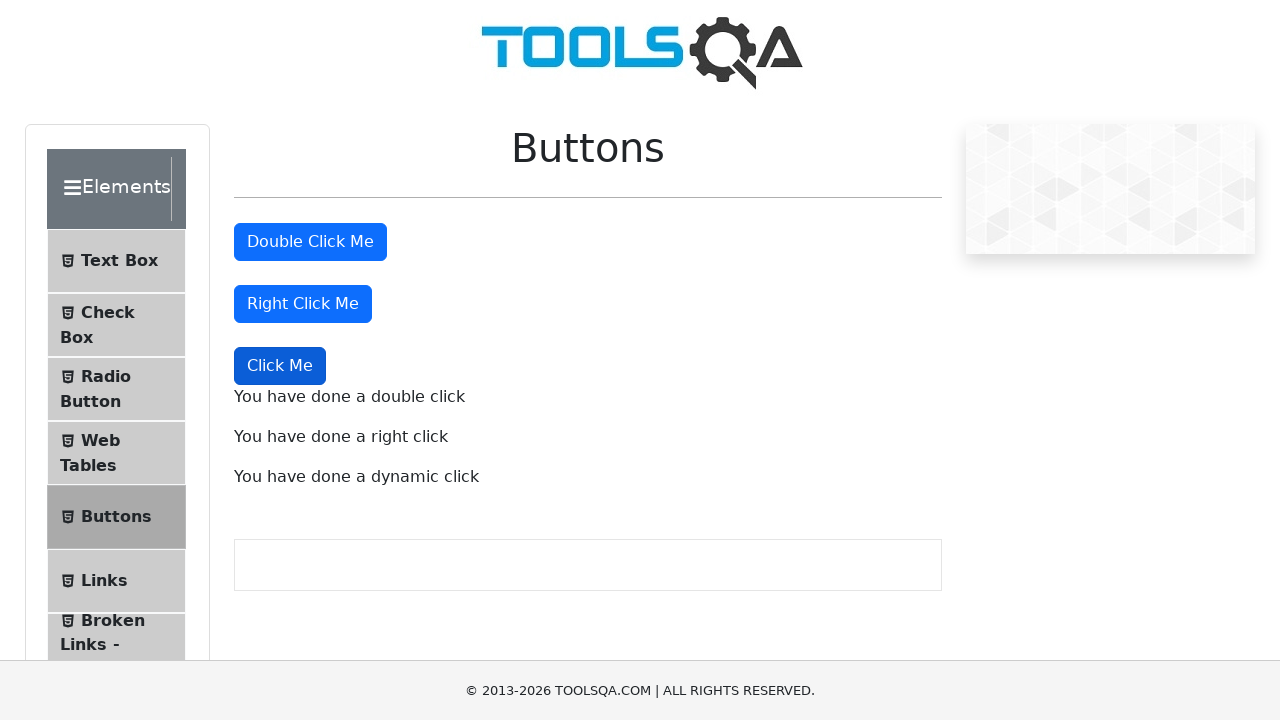